Tests handling of JavaScript prompt dialogs by clicking a button to trigger a prompt and entering text into it

Starting URL: https://sahitest.com/demo/promptTest.htm

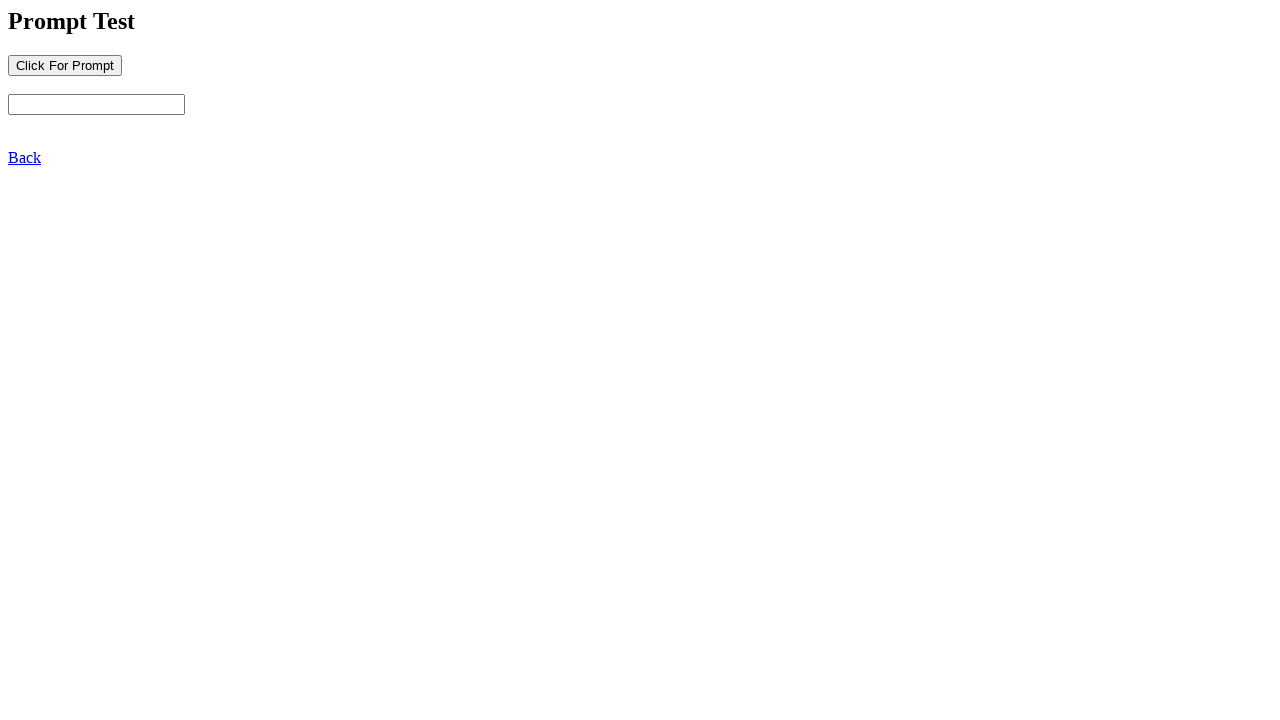

Set up dialog handler to accept prompt with text 'prompt123'
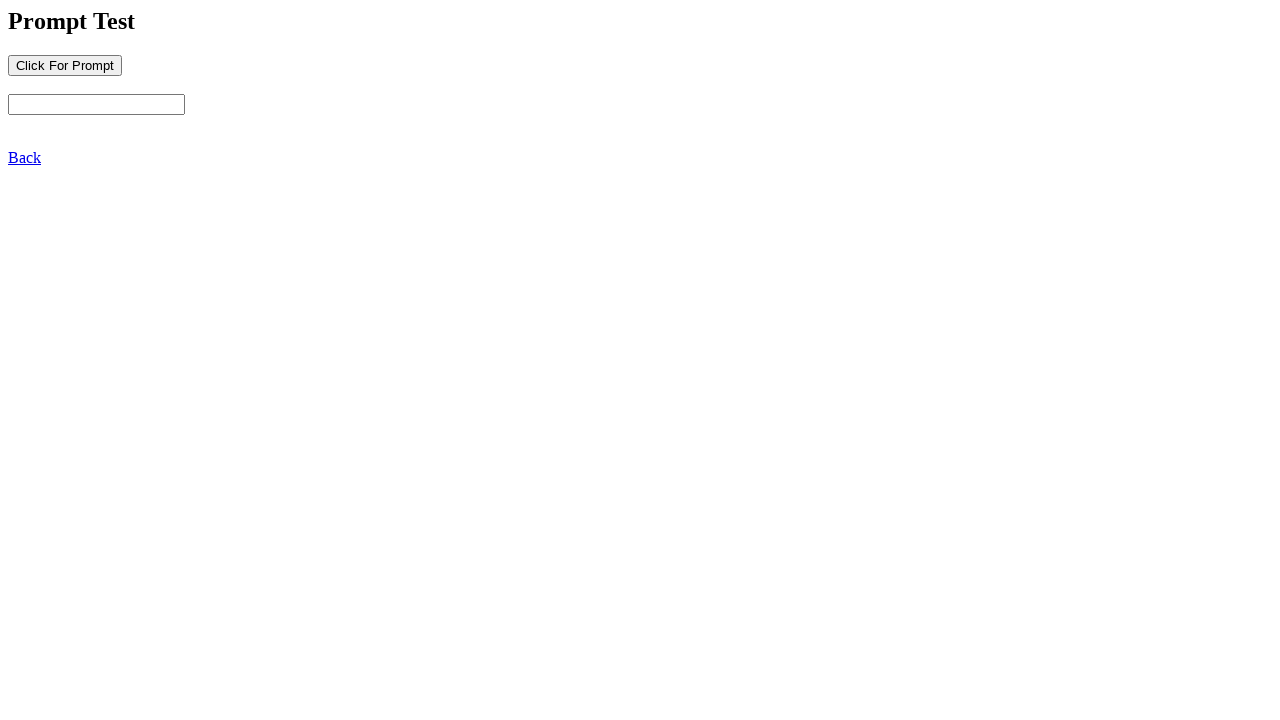

Clicked button to trigger prompt dialog at (65, 65) on input[name='b1']
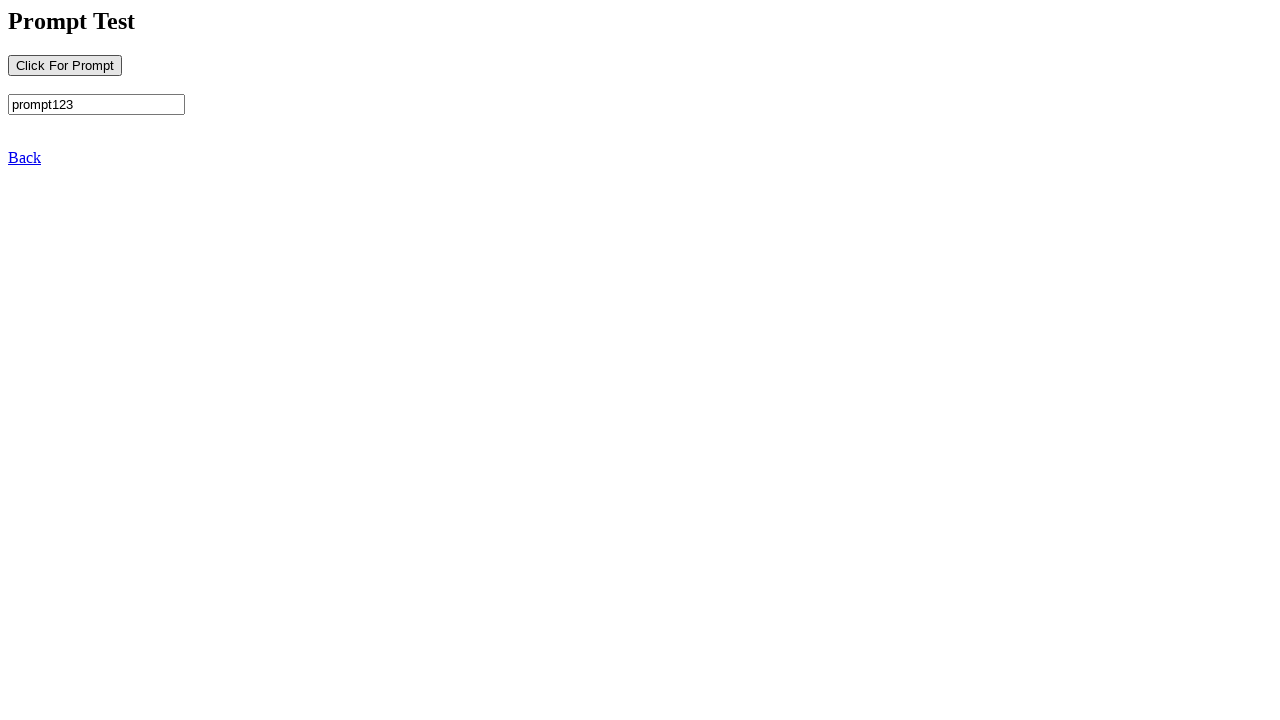

Waited for dialog handling to complete
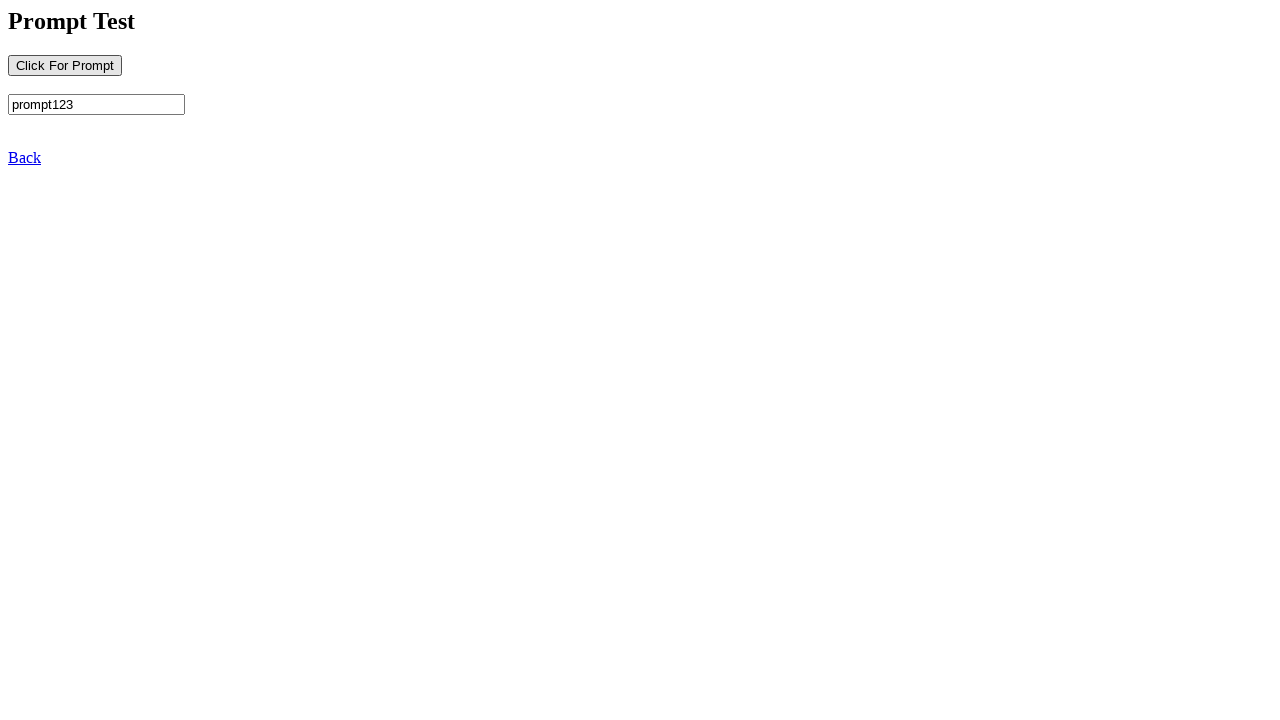

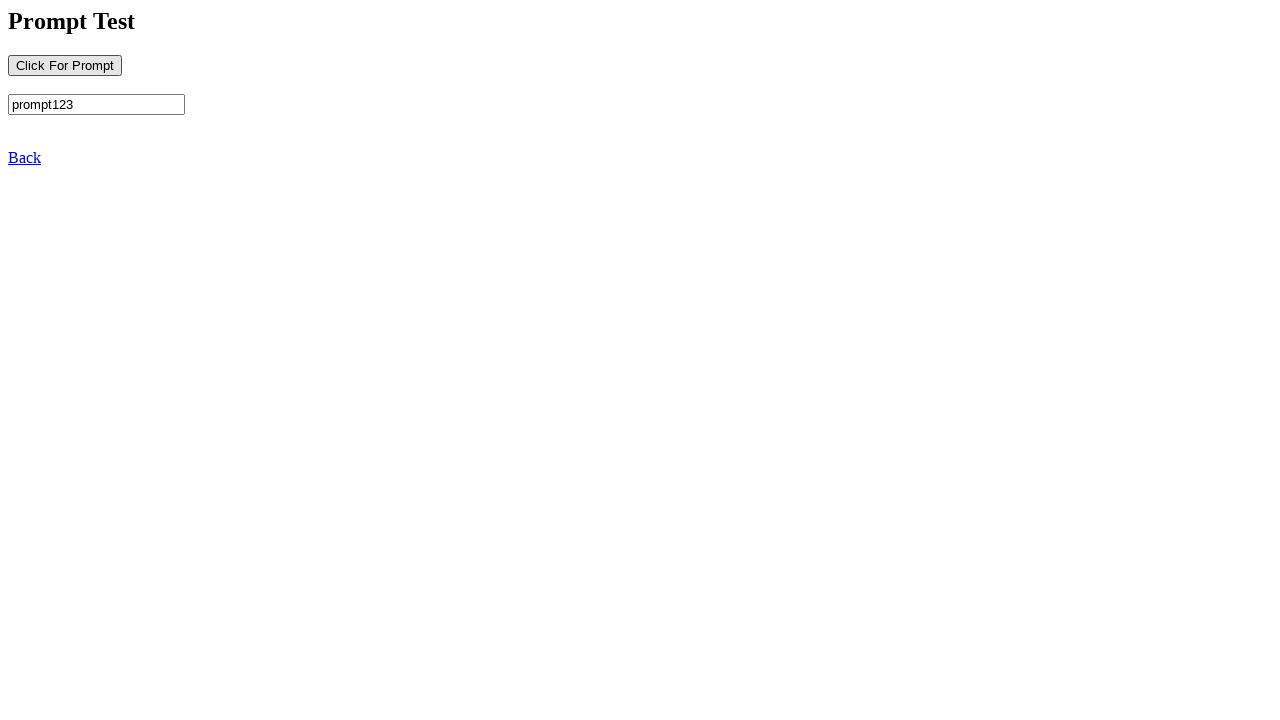